Tests checkbox functionality by selecting all car checkboxes, then unchecking the 'benz' checkbox

Starting URL: https://www.letskodeit.com/practice

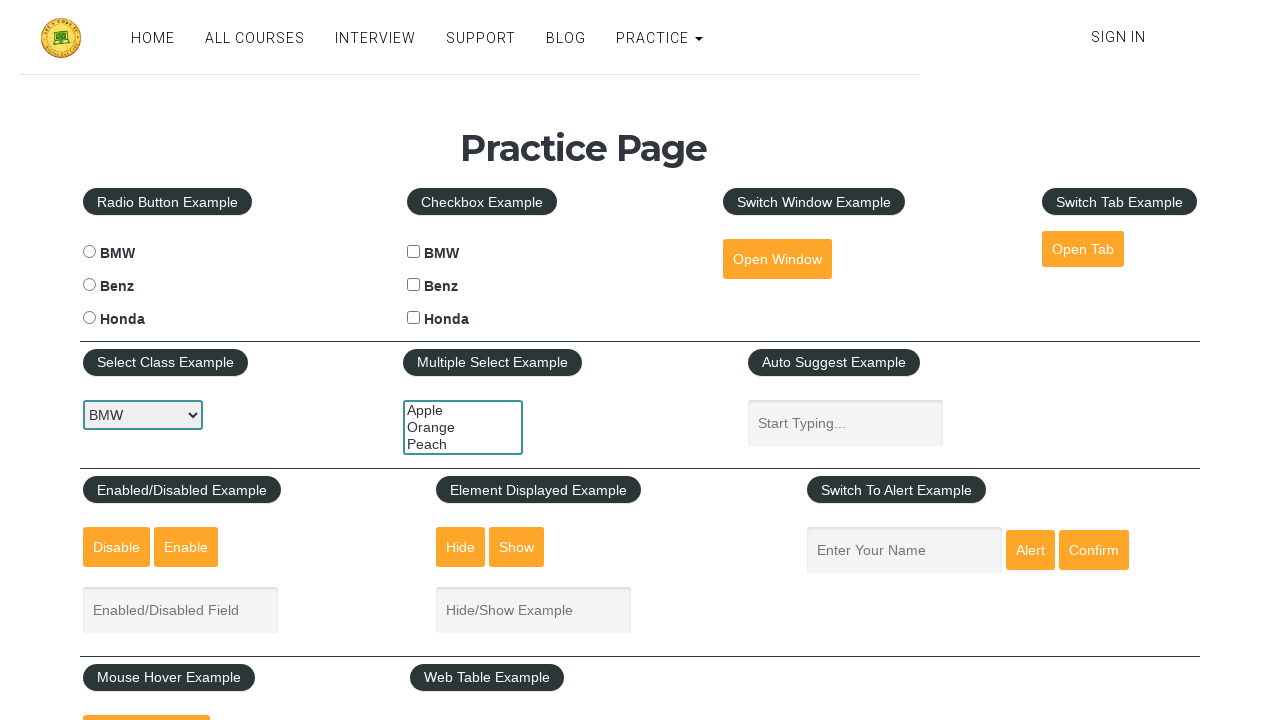

Waited for car checkboxes to be present
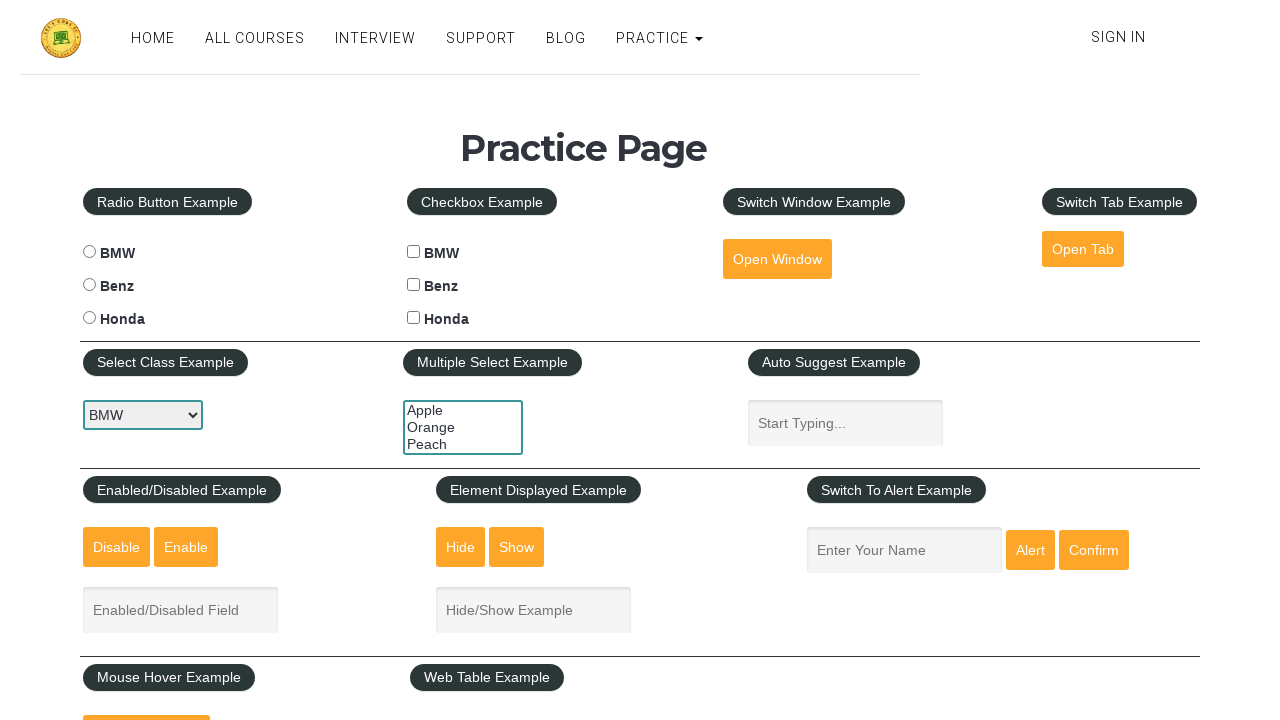

Located all car checkboxes
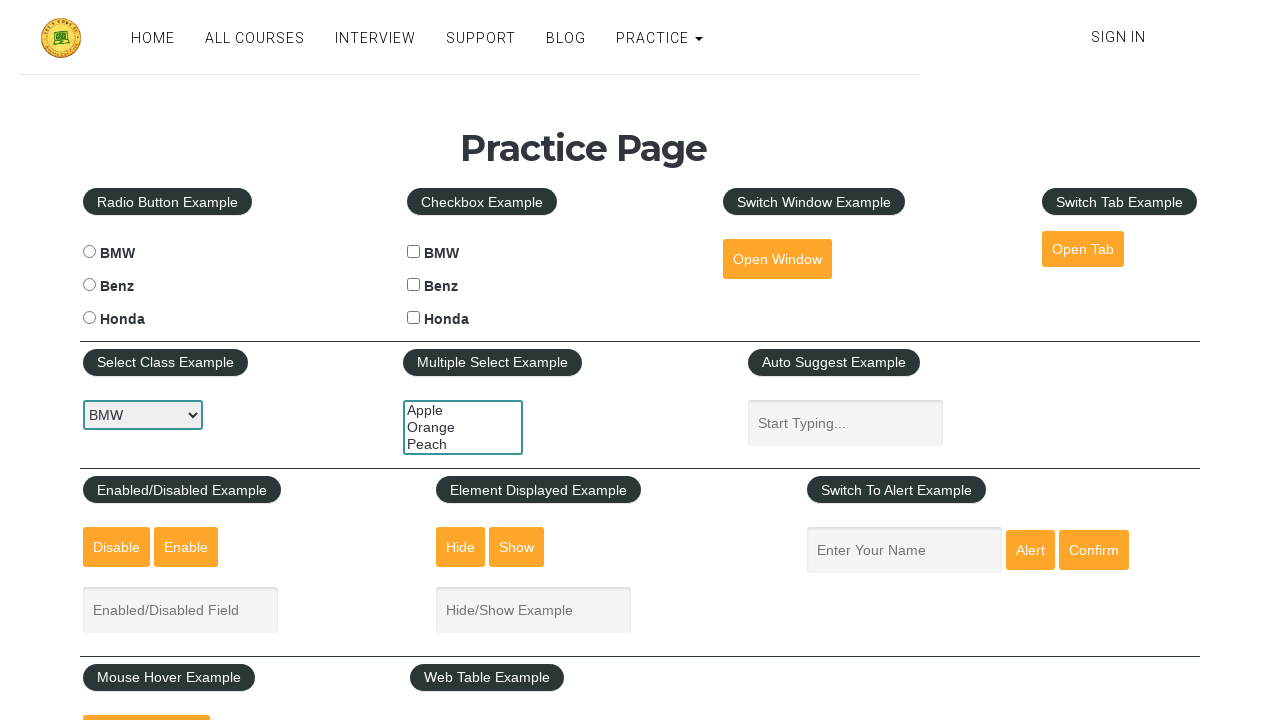

Found 3 car checkboxes
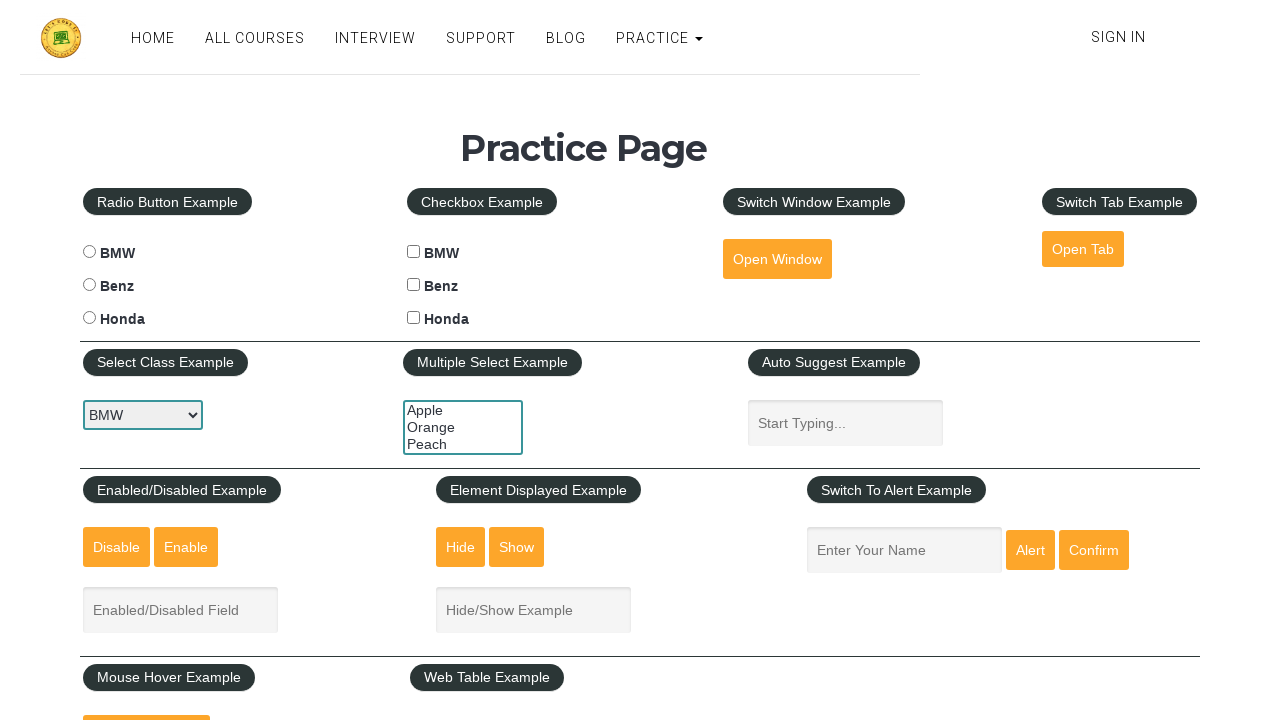

Selected car checkbox 1 of 3 at (414, 252) on input[name='cars'][type='checkbox'] >> nth=0
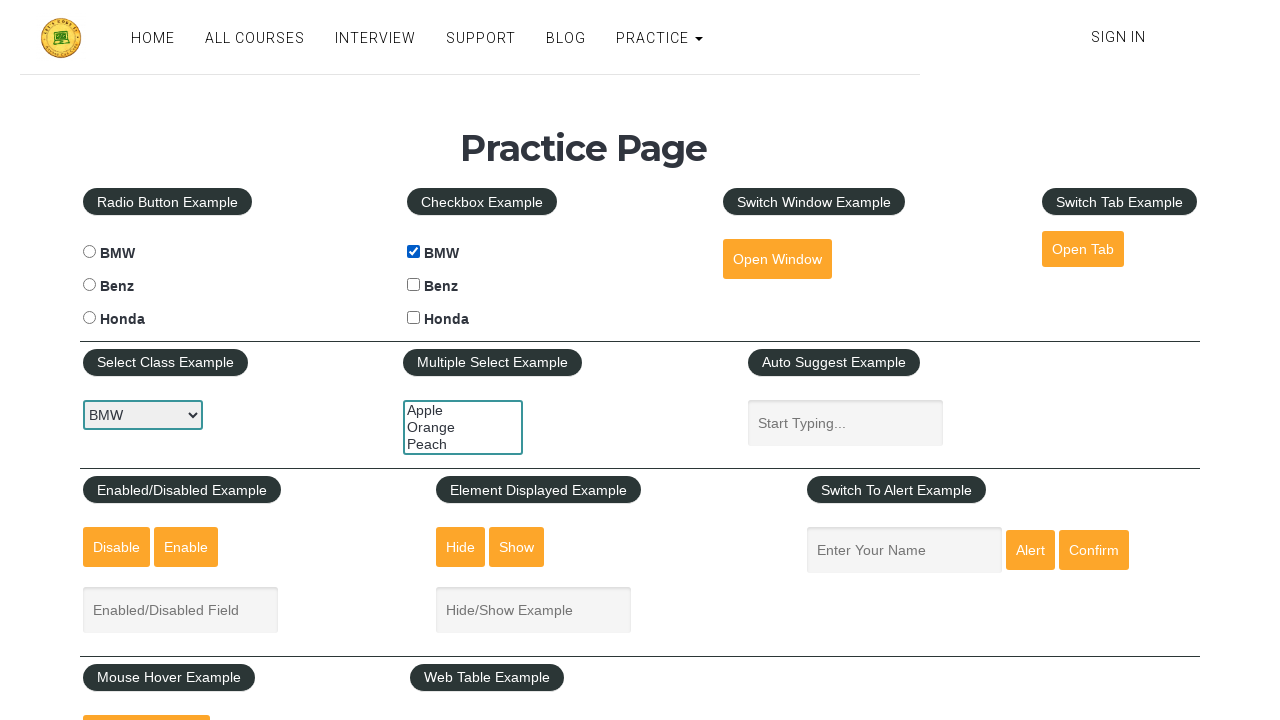

Selected car checkbox 2 of 3 at (414, 285) on input[name='cars'][type='checkbox'] >> nth=1
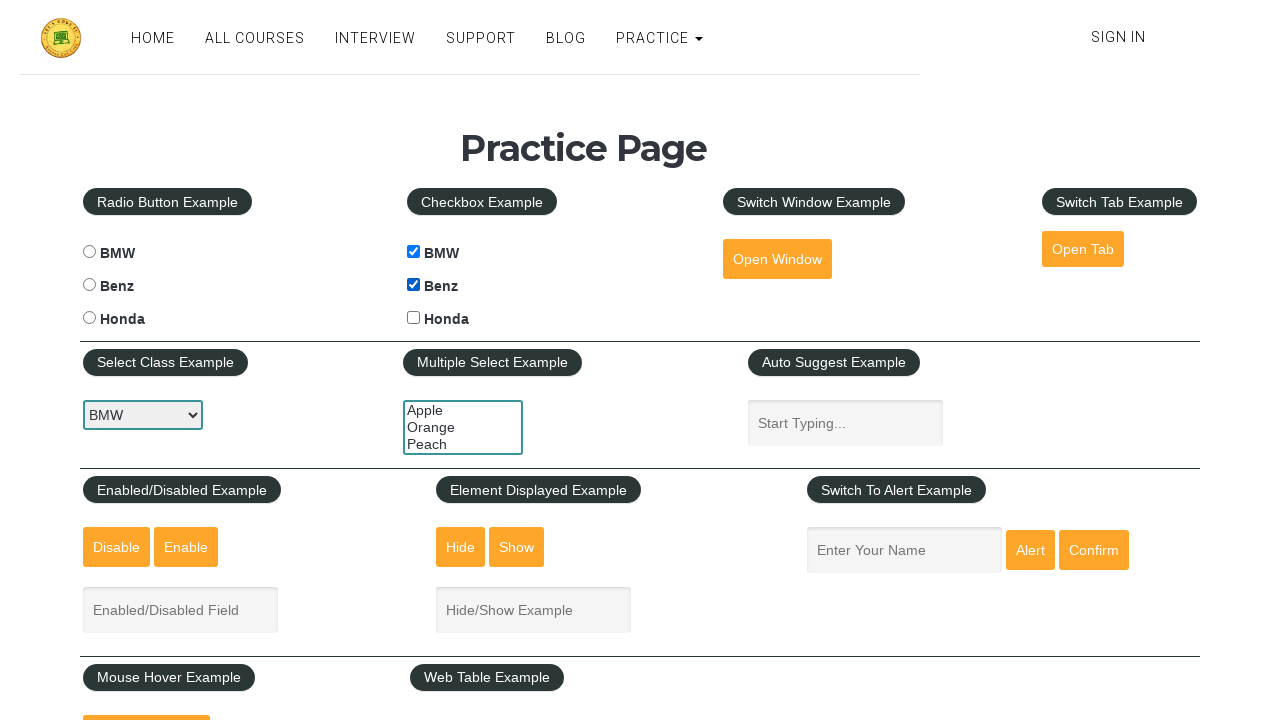

Selected car checkbox 3 of 3 at (414, 318) on input[name='cars'][type='checkbox'] >> nth=2
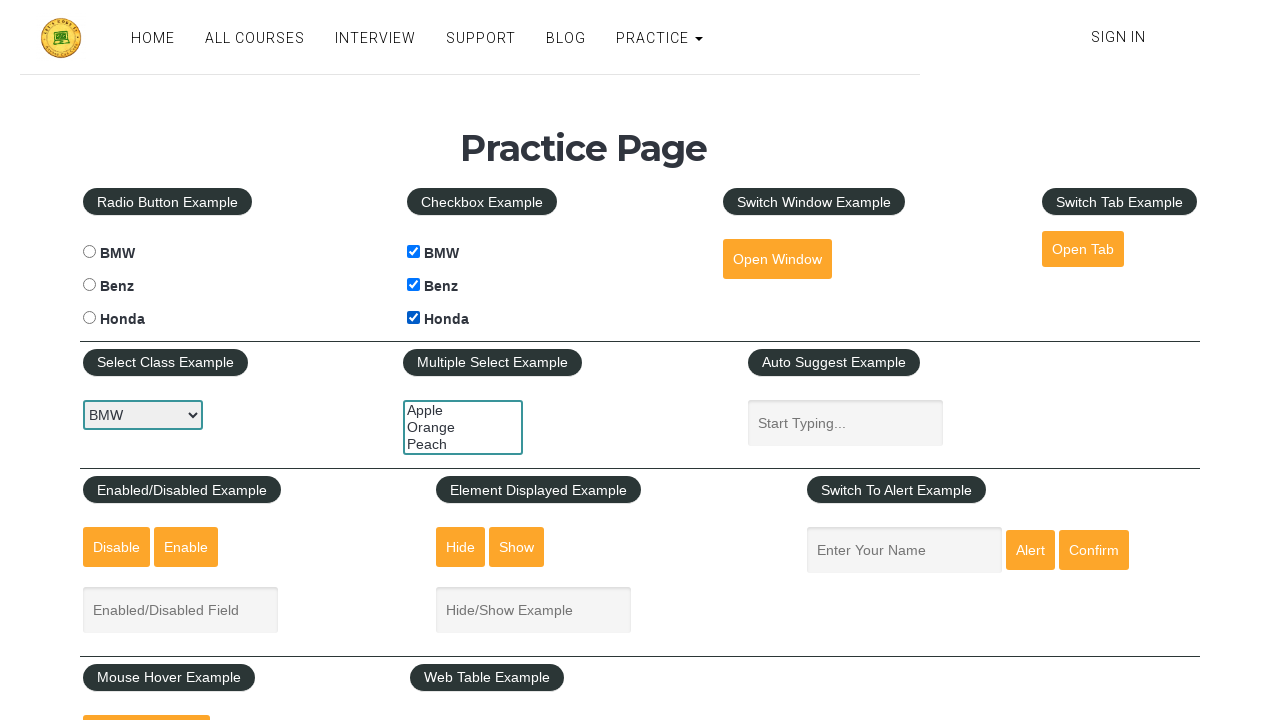

Unchecked the 'benz' checkbox at (414, 285) on input[name='cars'][type='checkbox'][value='benz']
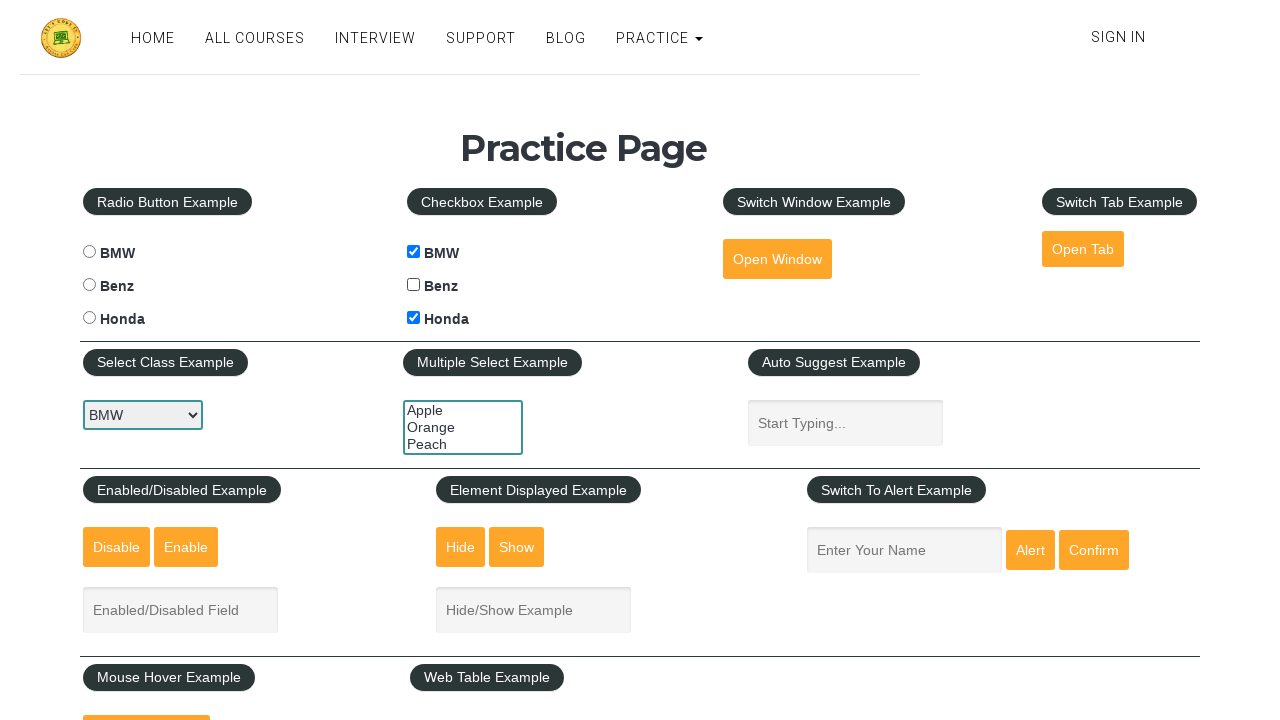

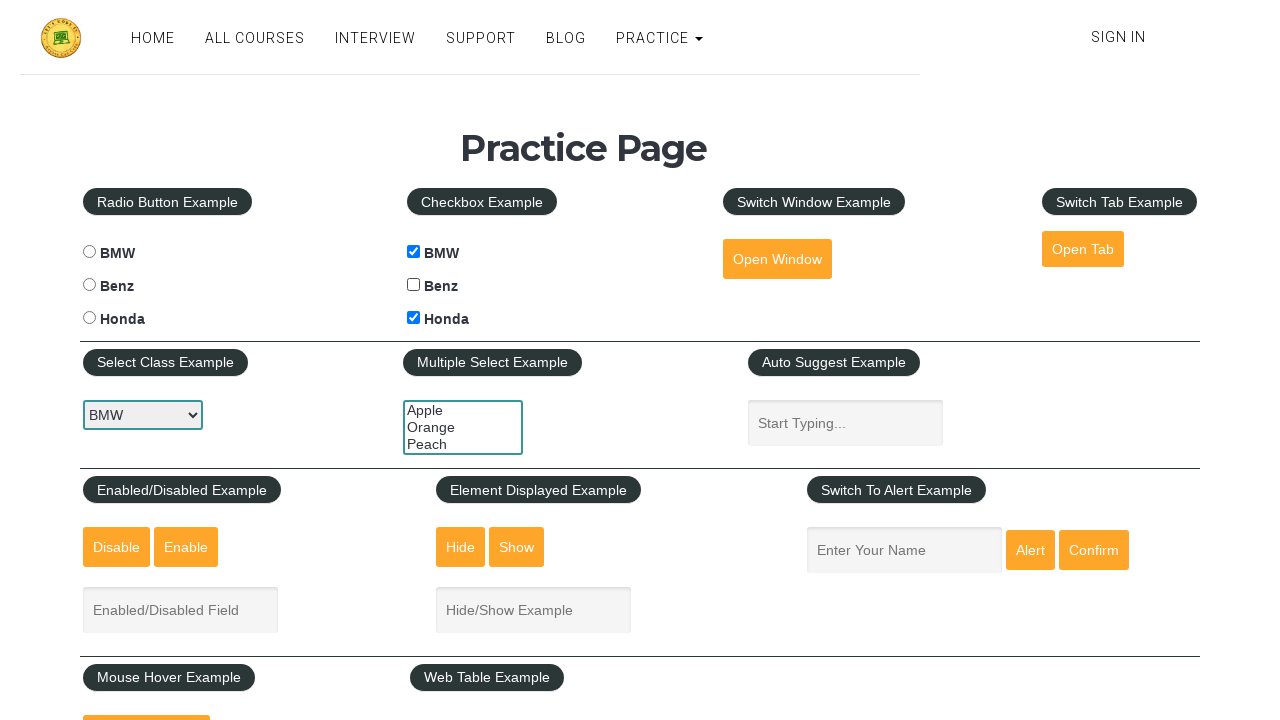